Tests dropdown selection functionality on a registration form by selecting a value from the Skills dropdown

Starting URL: http://demo.automationtesting.in/Register.html

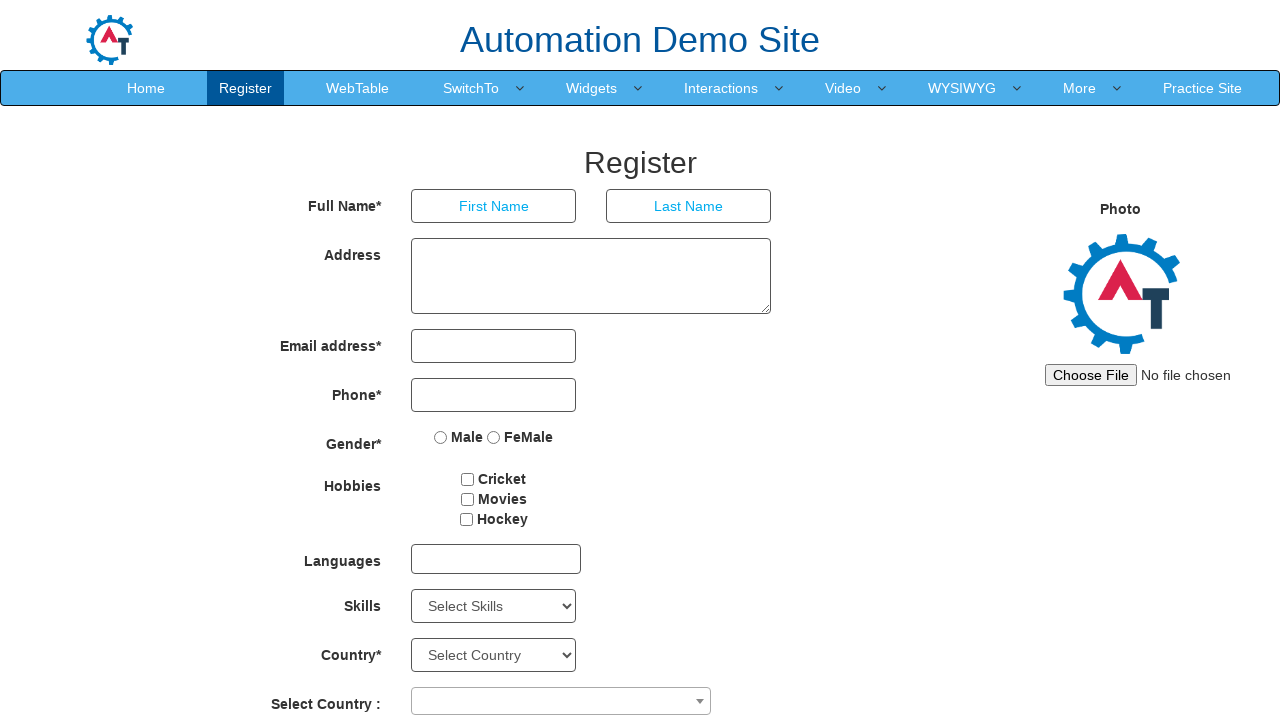

Selected 'Java' from Skills dropdown on #Skills
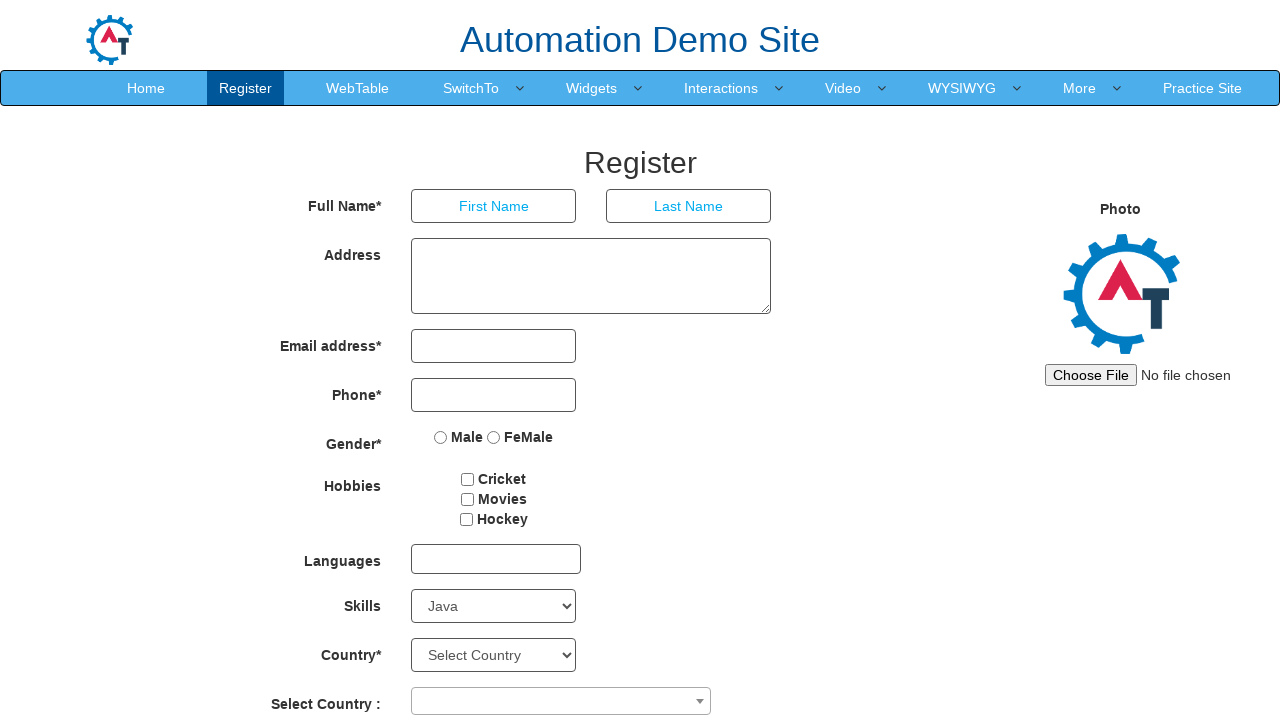

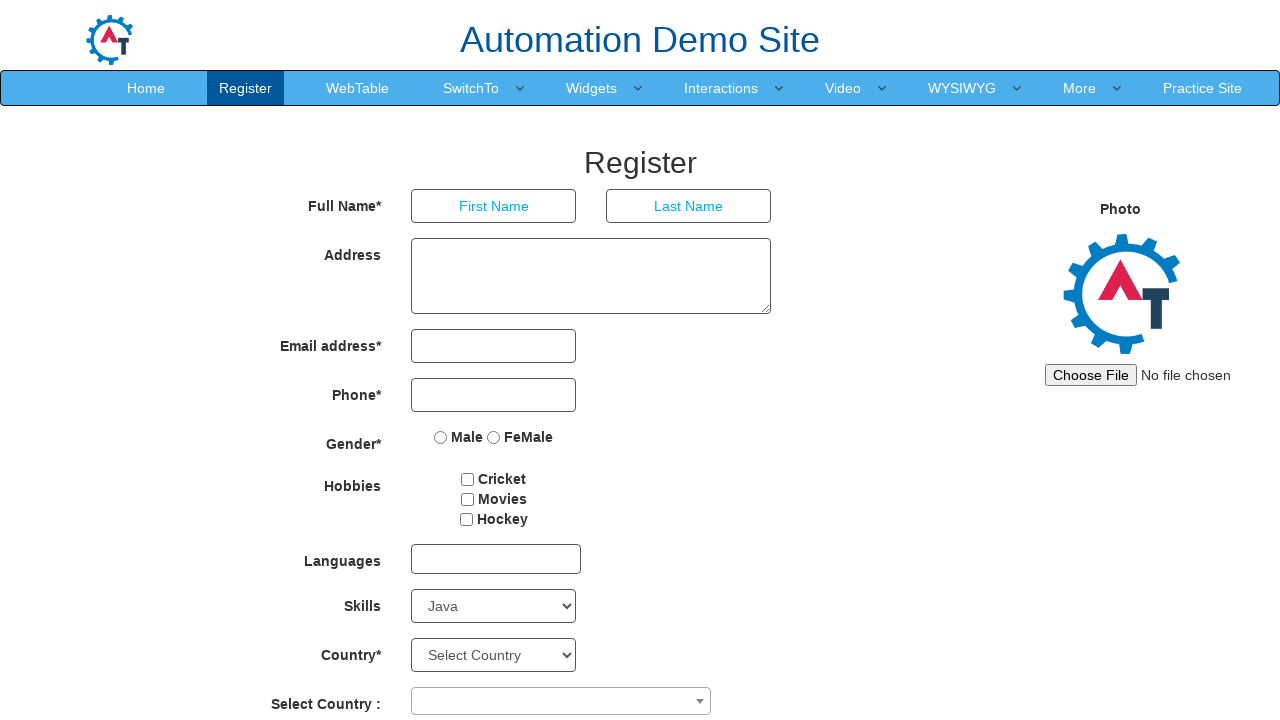